Tests the search functionality on the PUC Minas website by entering a search query and clicking the search button

Starting URL: https://pucminas.br

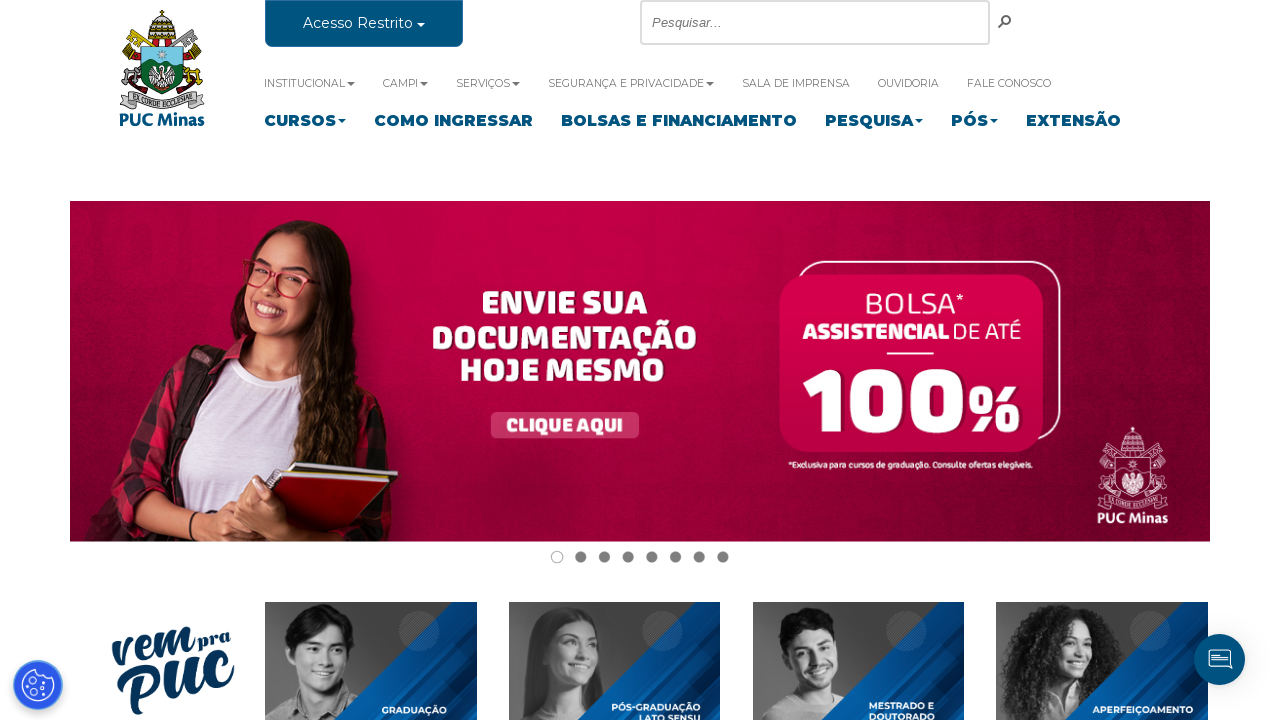

Filled search box with 'Pós graduação' on #ctl00_SmallSearchInputBox1_csr_sbox
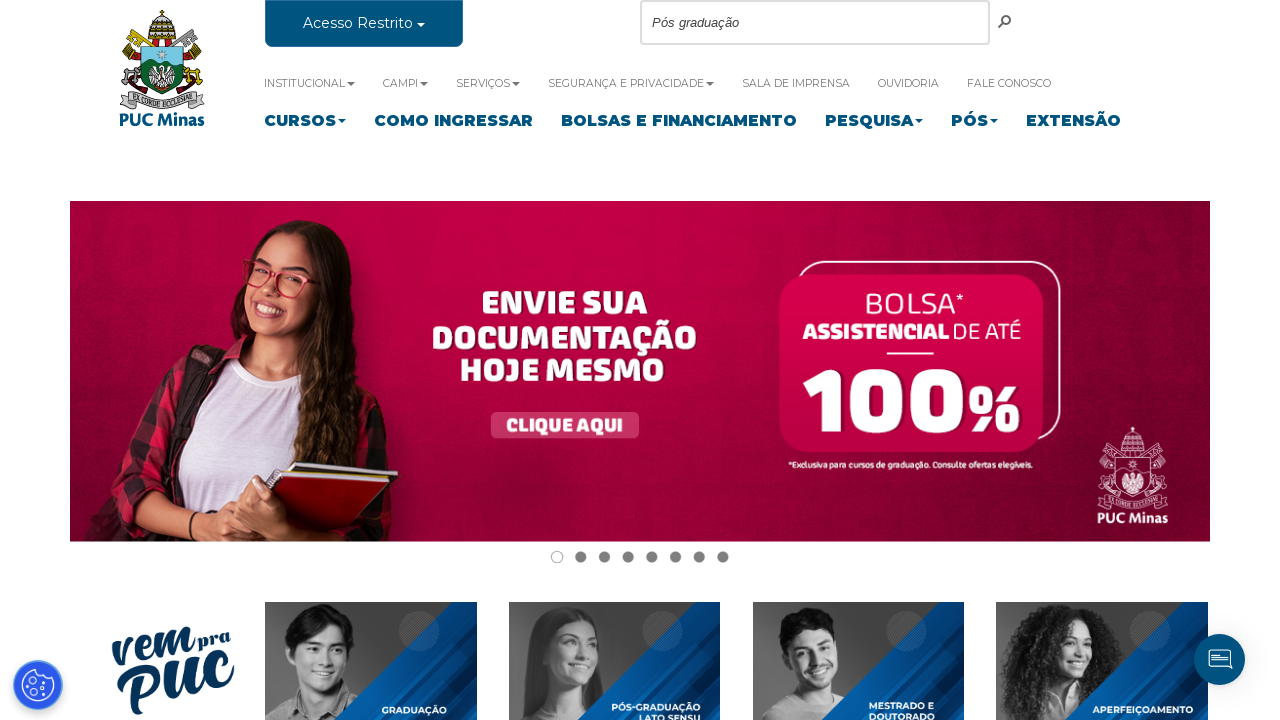

Clicked search button to submit search query at (1006, 22) on #ctl00_SmallSearchInputBox1_csr_SearchLink
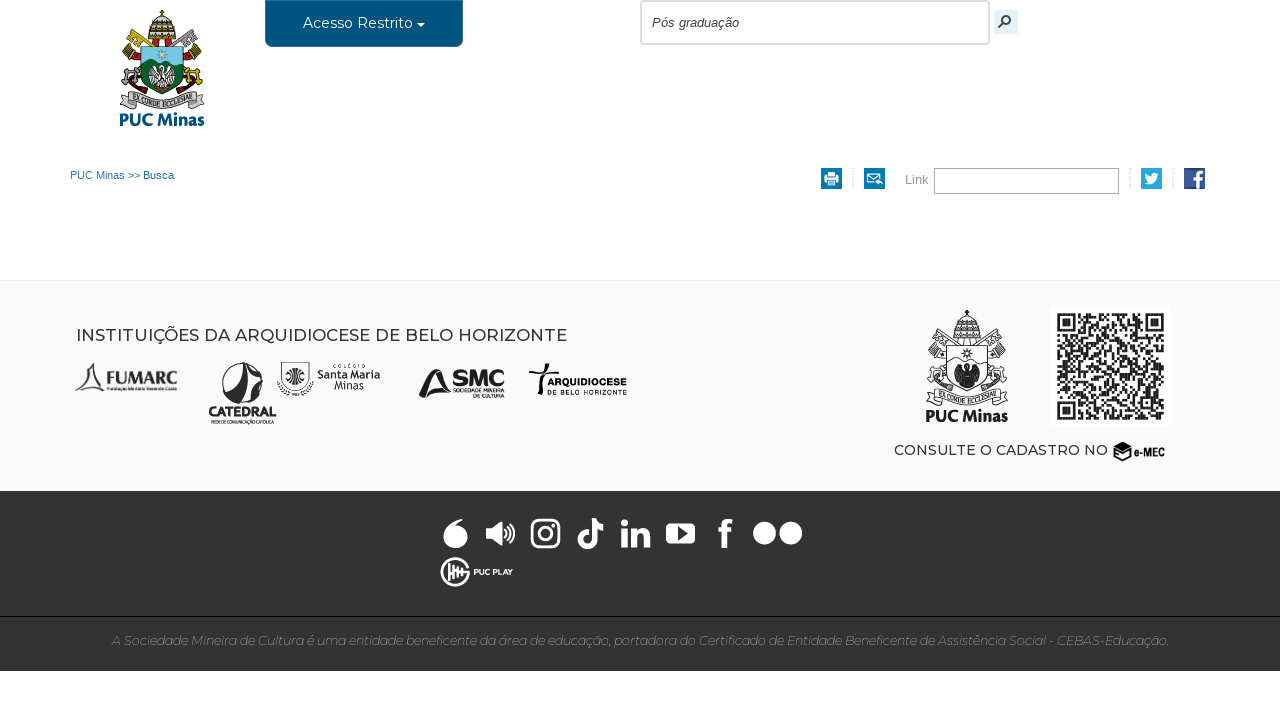

Waited for page to load after search
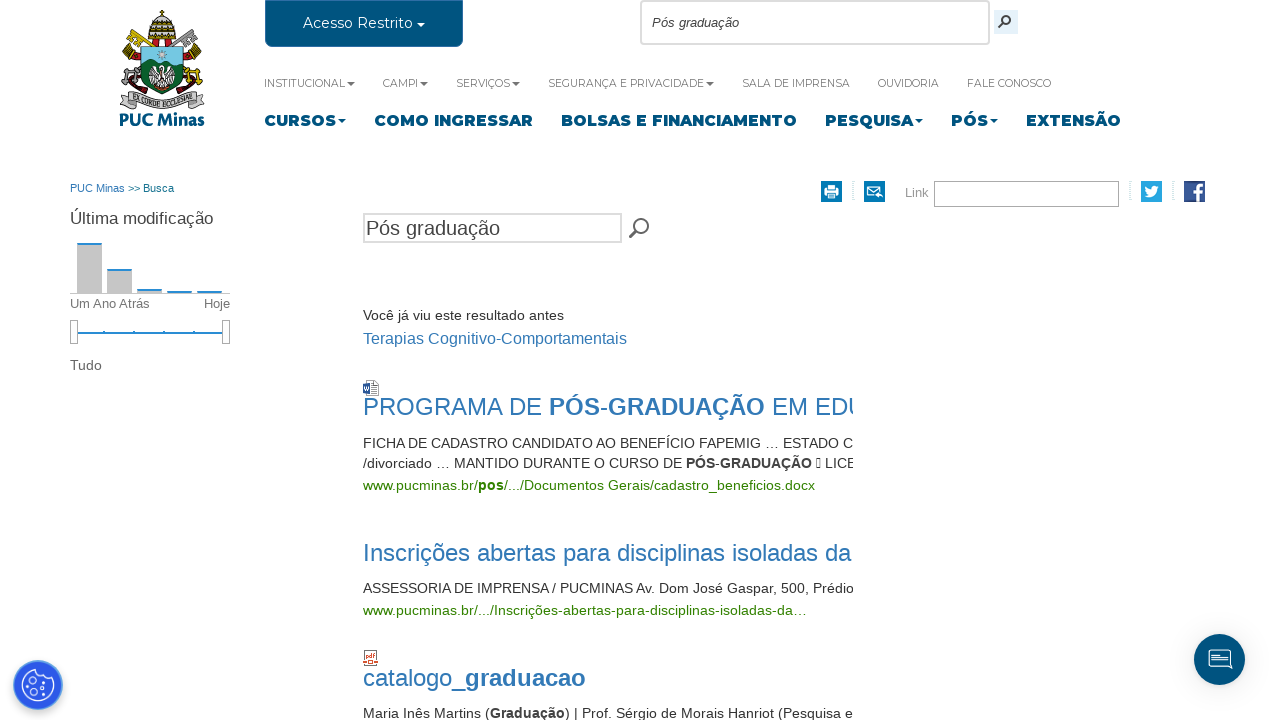

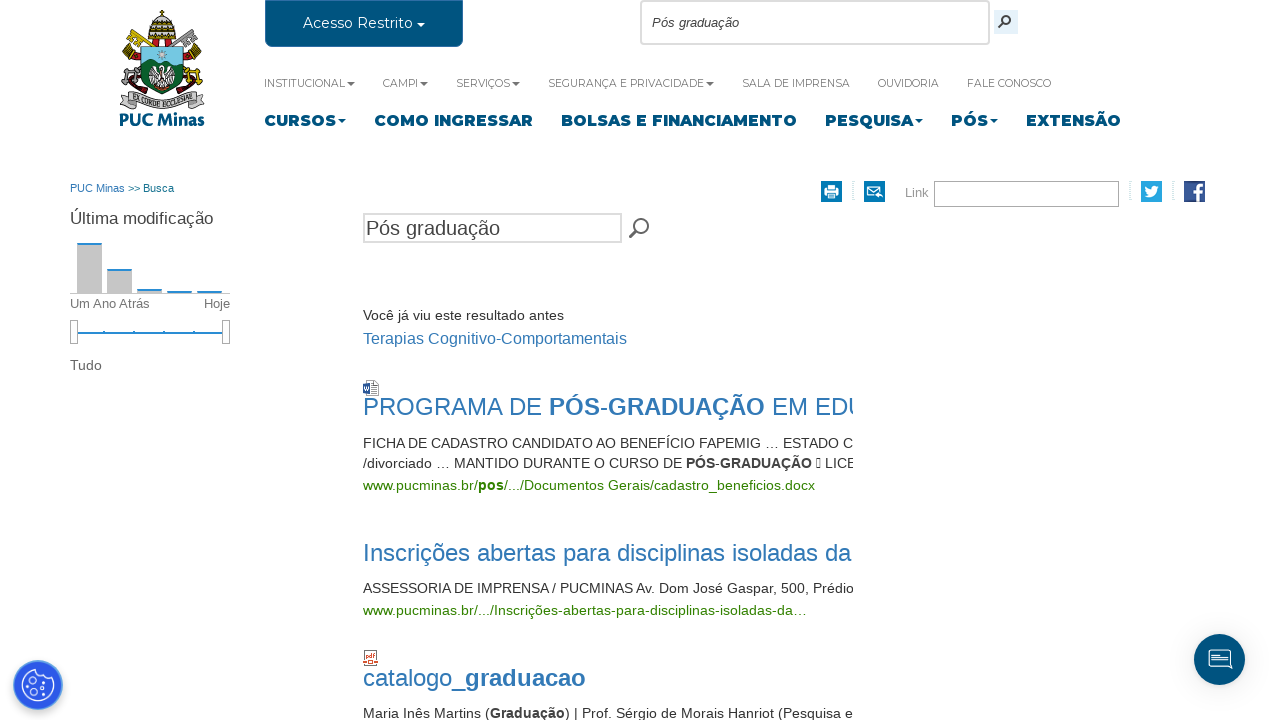